Tests locating and clicking a link element using partial link text matching "Bad" on a Selenium practice page

Starting URL: https://www.tutorialspoint.com/selenium/practice/links.php

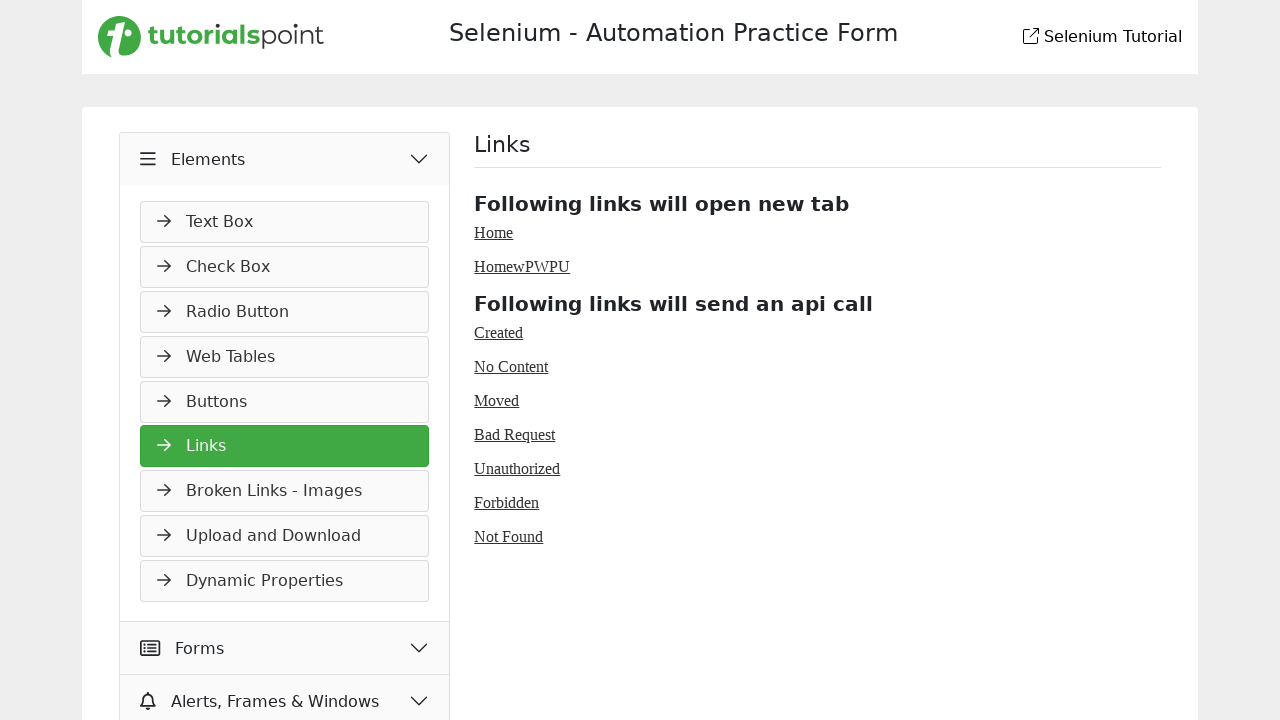

Waited for page DOM to load on Selenium practice links page
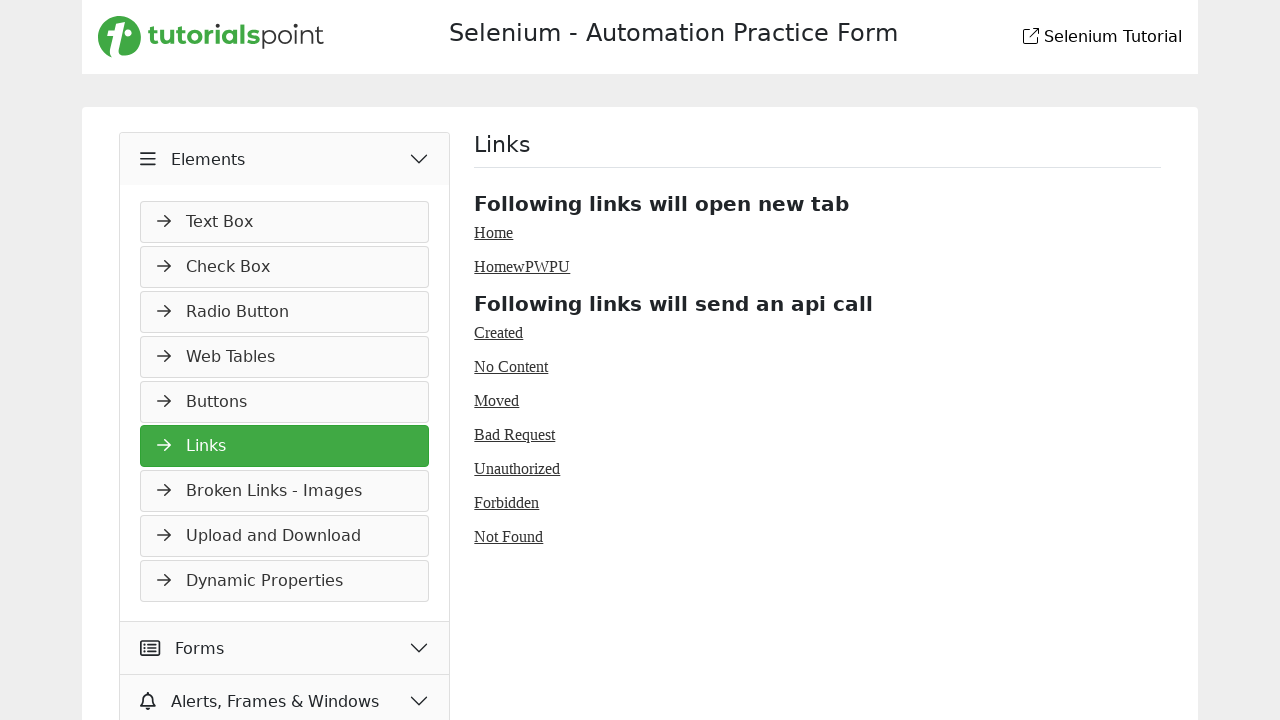

Clicked link element containing partial text 'Bad' at (515, 434) on a:has-text('Bad')
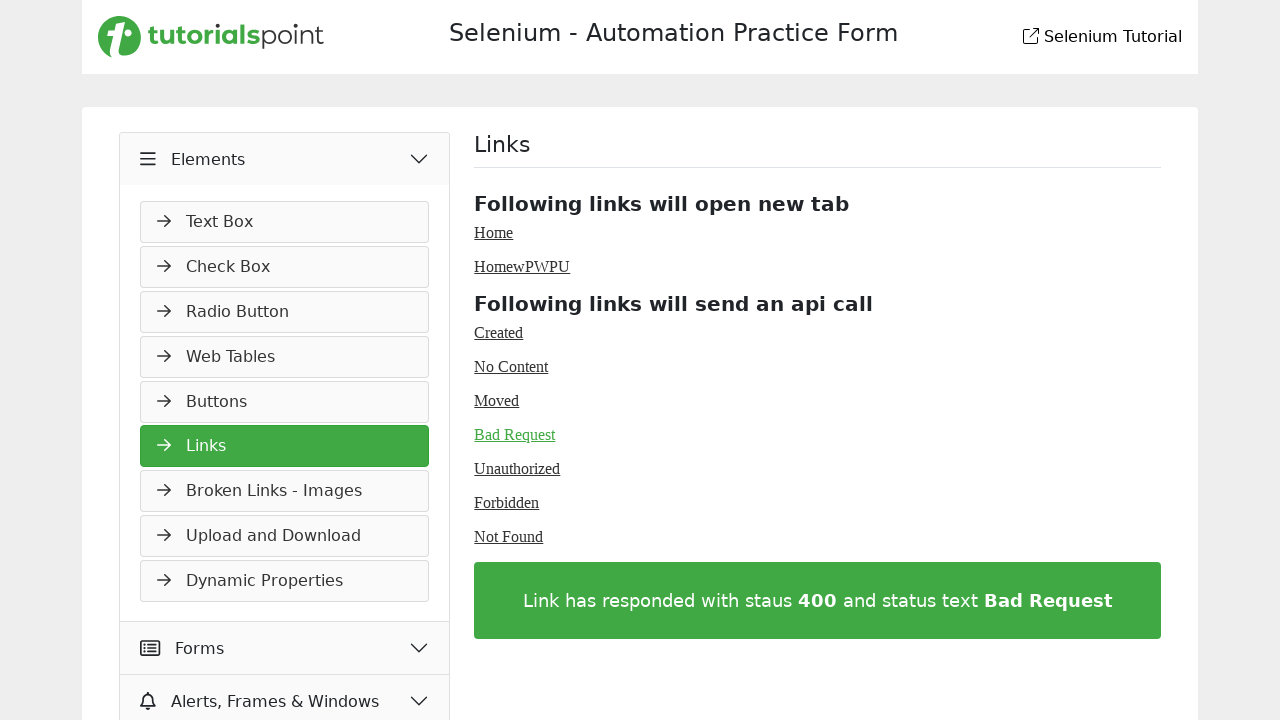

Waited for page to fully load after clicking link
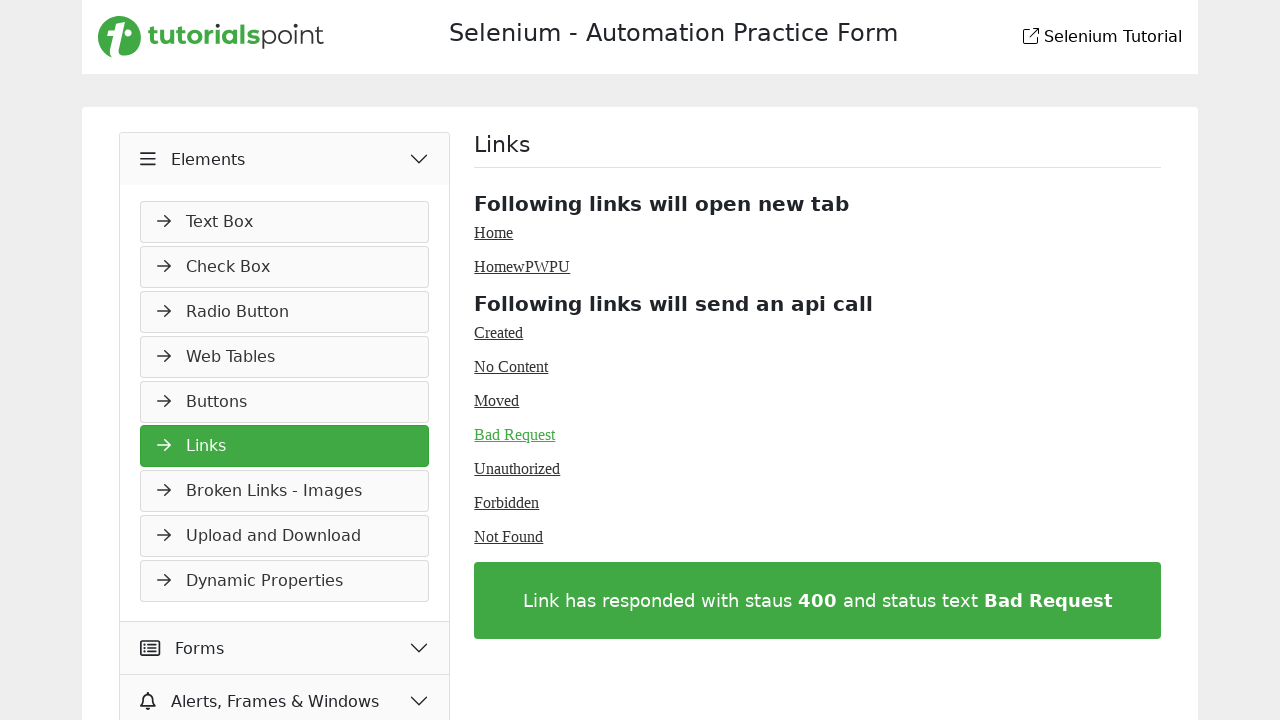

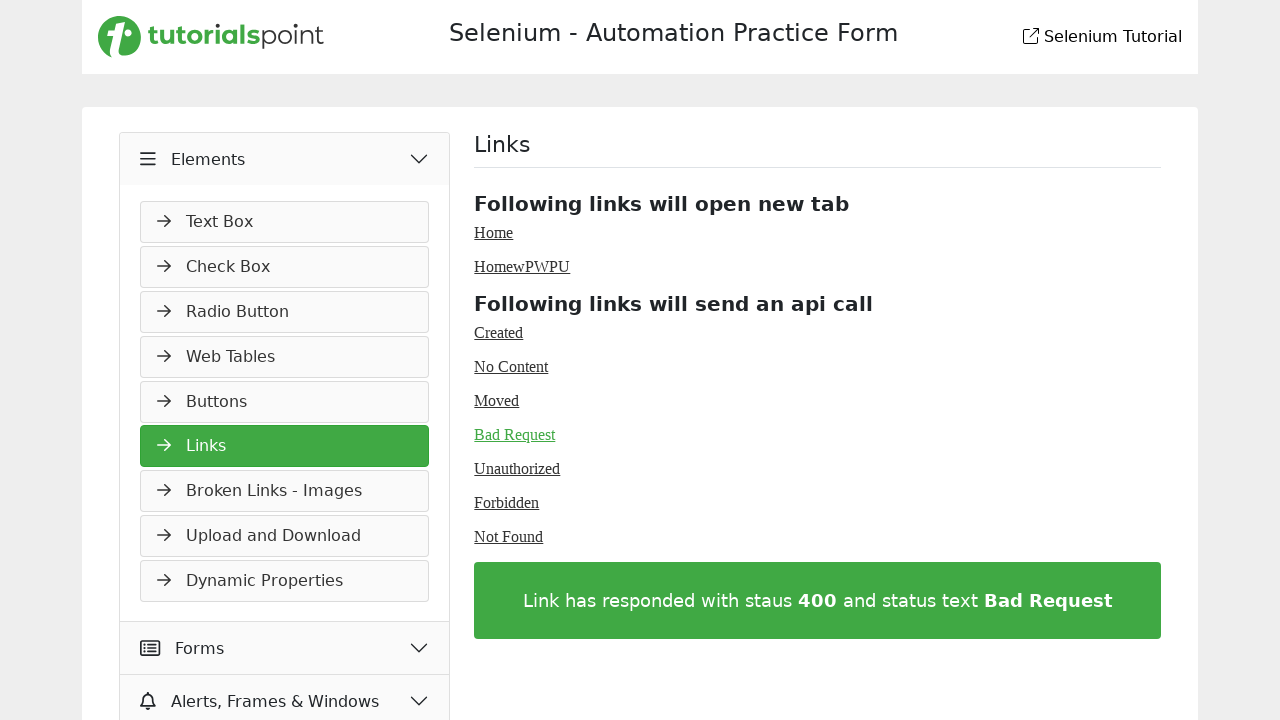